Tests page scrolling functionality by scrolling down the main window and then scrolling within a fixed table element

Starting URL: https://rahulshettyacademy.com/AutomationPractice/

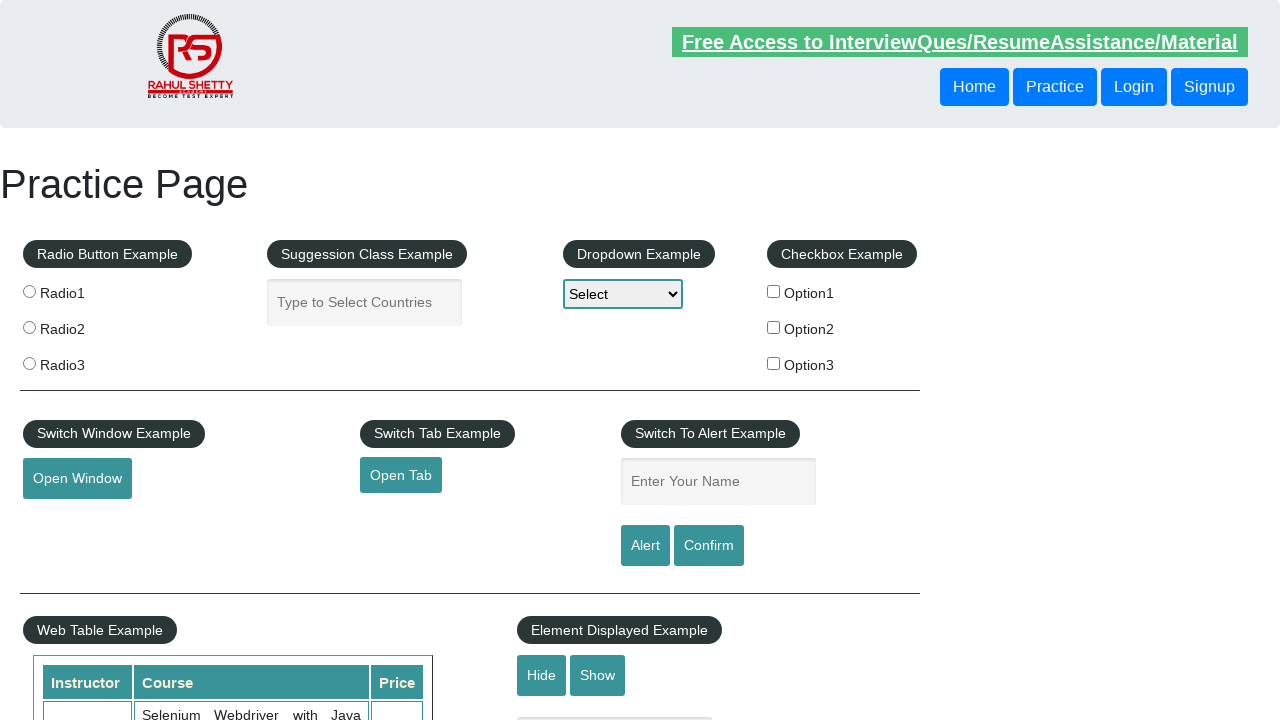

Scrolled down main window by 700 pixels
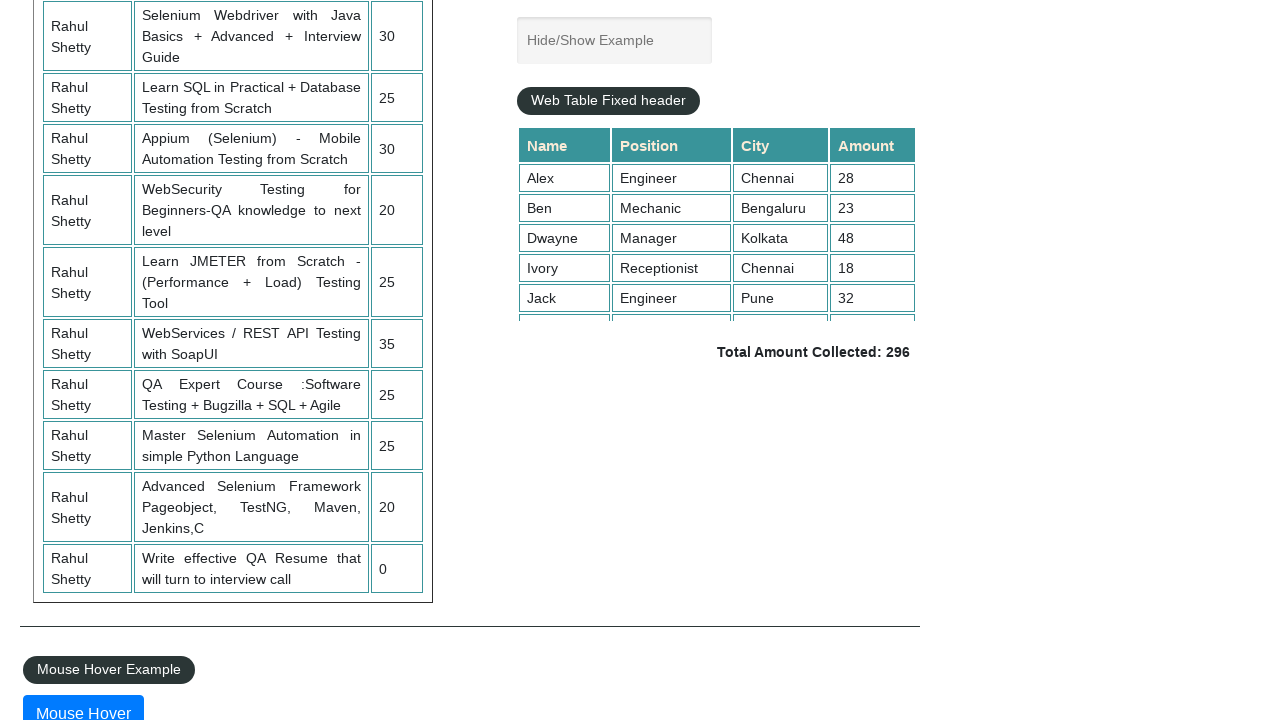

Waited 500ms for scroll to complete
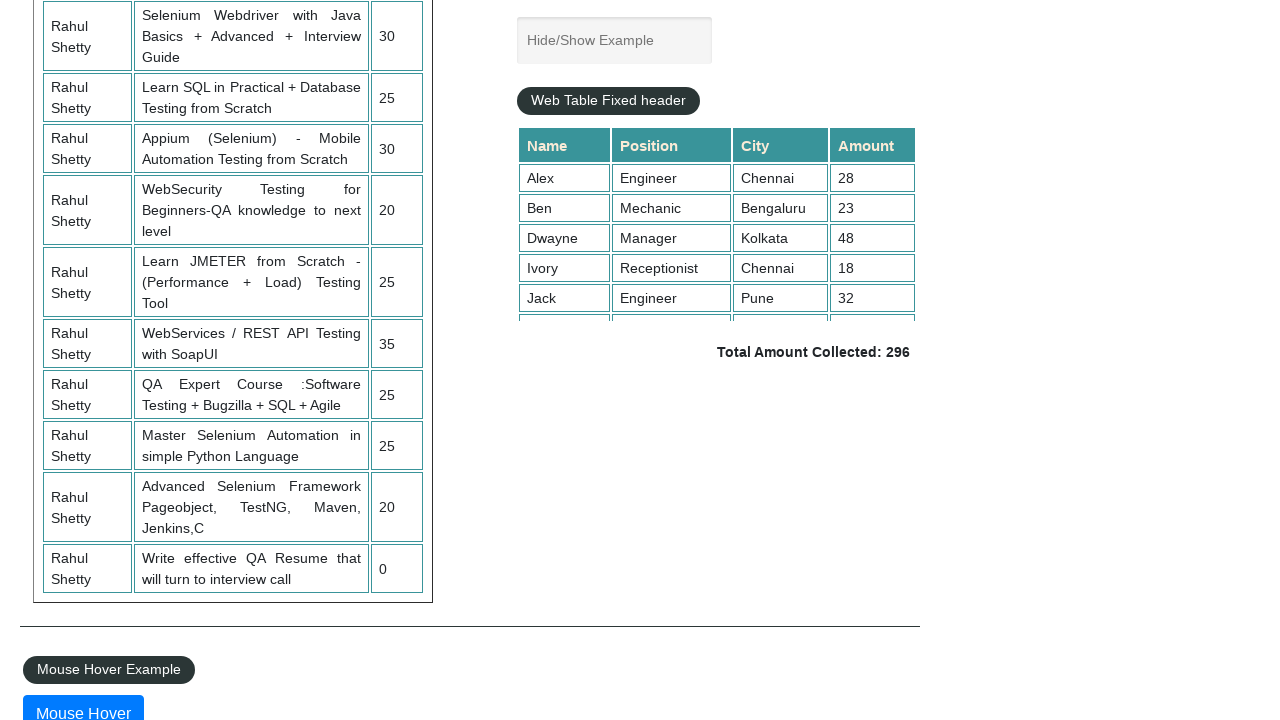

Scrolled within fixed table element by 5000 pixels
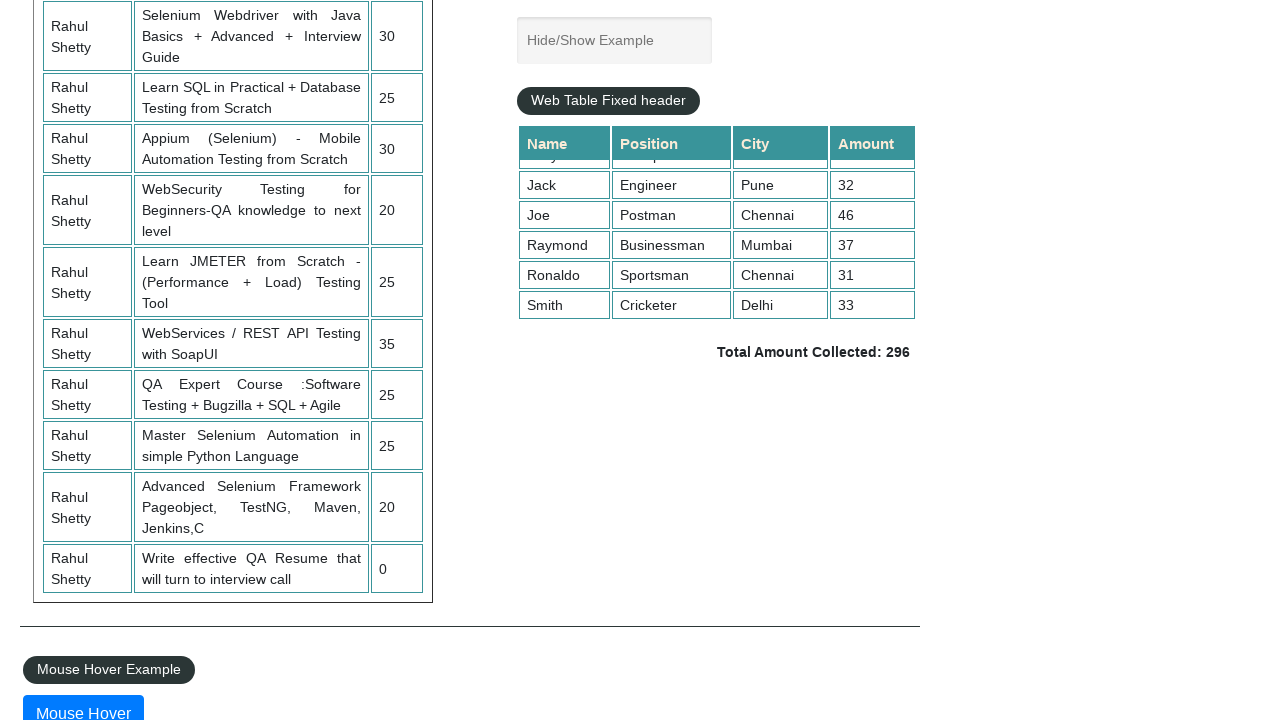

Waited 500ms for inner scroll to complete
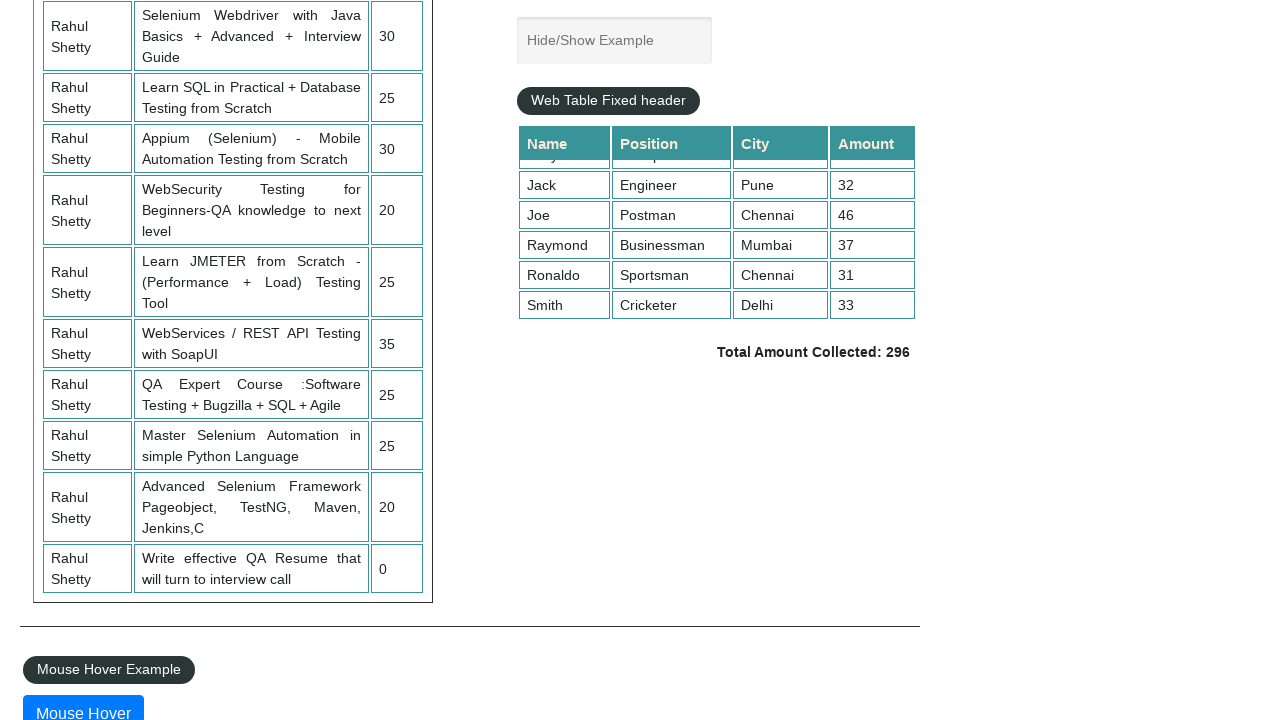

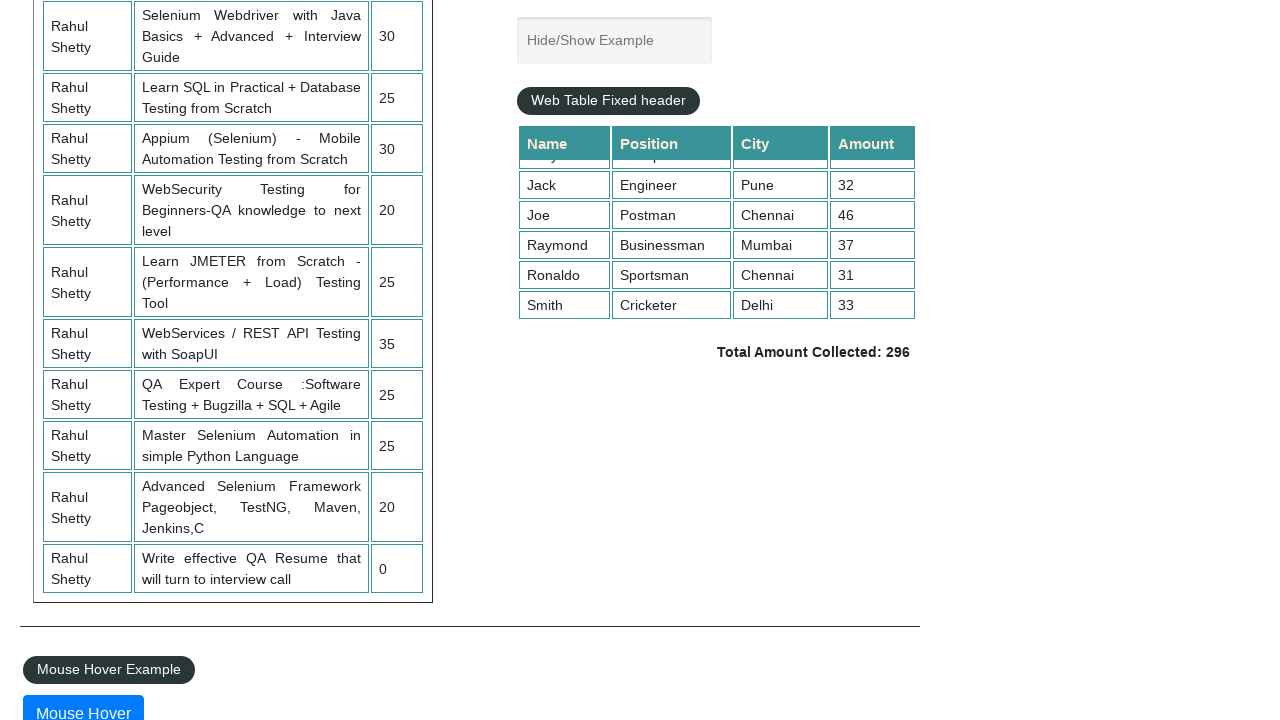